Tests a basic web form by entering text into a text box and clicking the submit button, then verifying a confirmation message appears.

Starting URL: https://www.selenium.dev/selenium/web/web-form.html

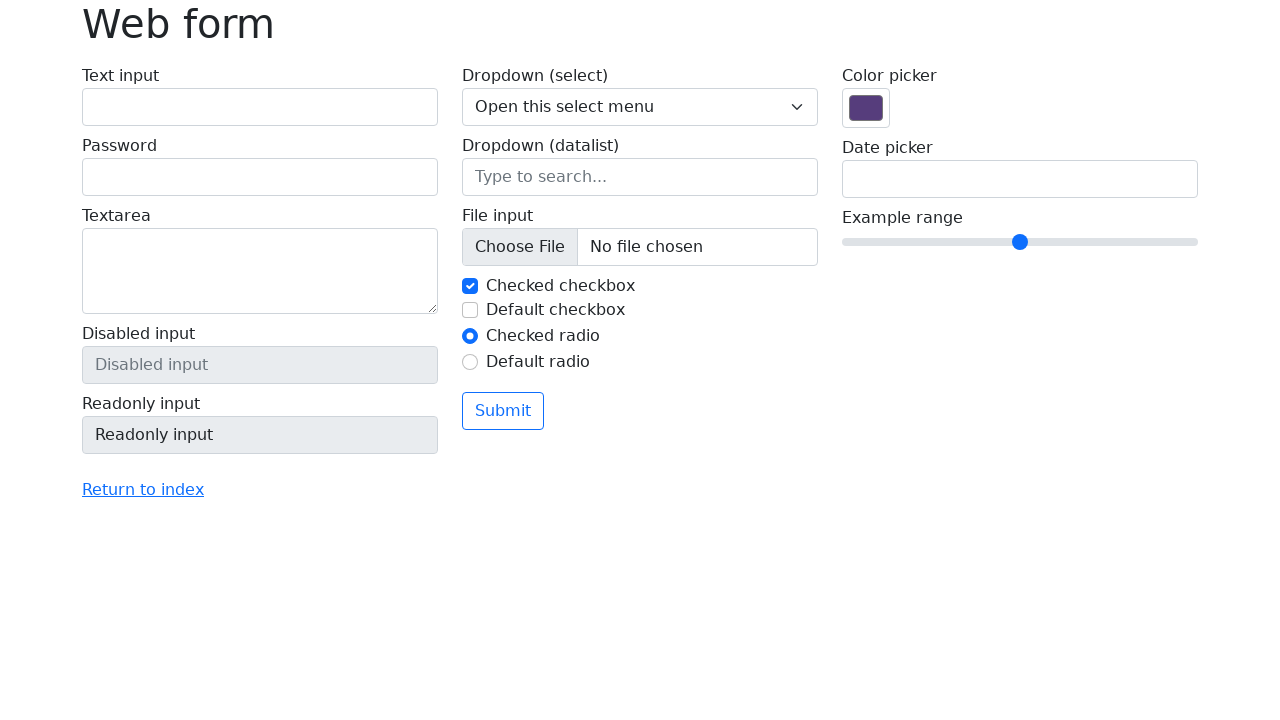

Filled text box with 'Selenium' on input[name='my-text']
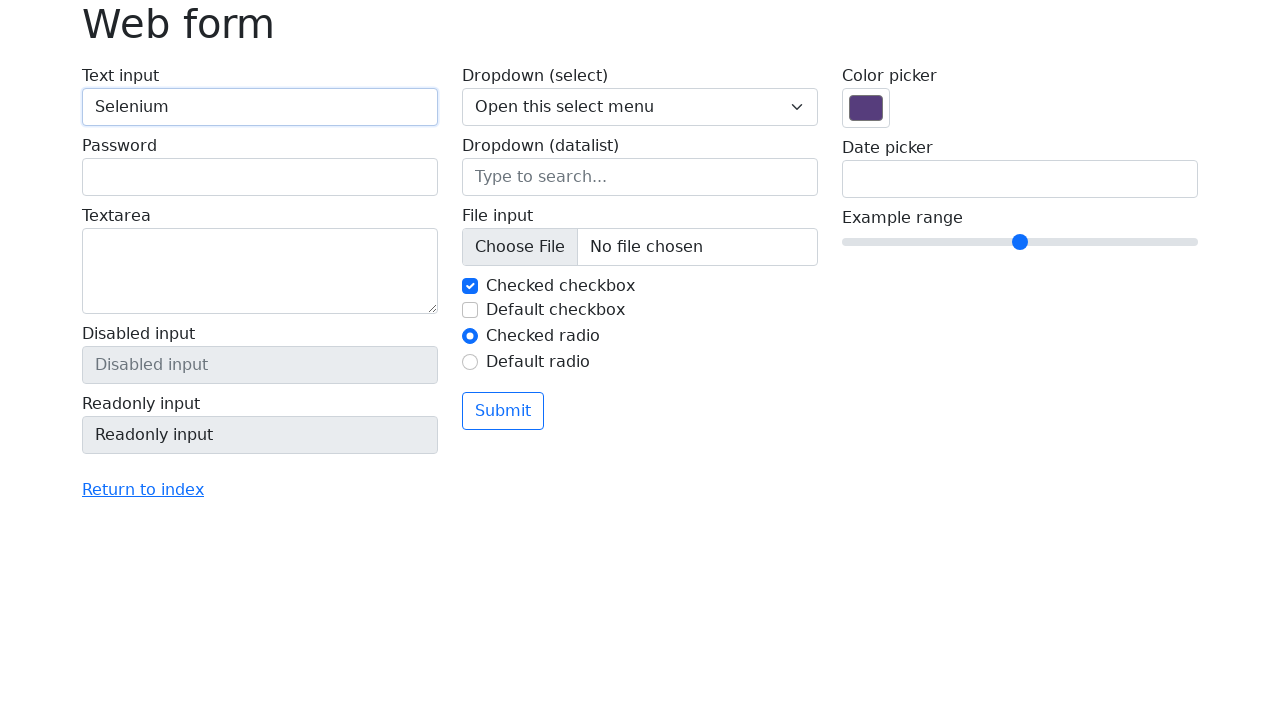

Clicked the submit button at (503, 411) on button
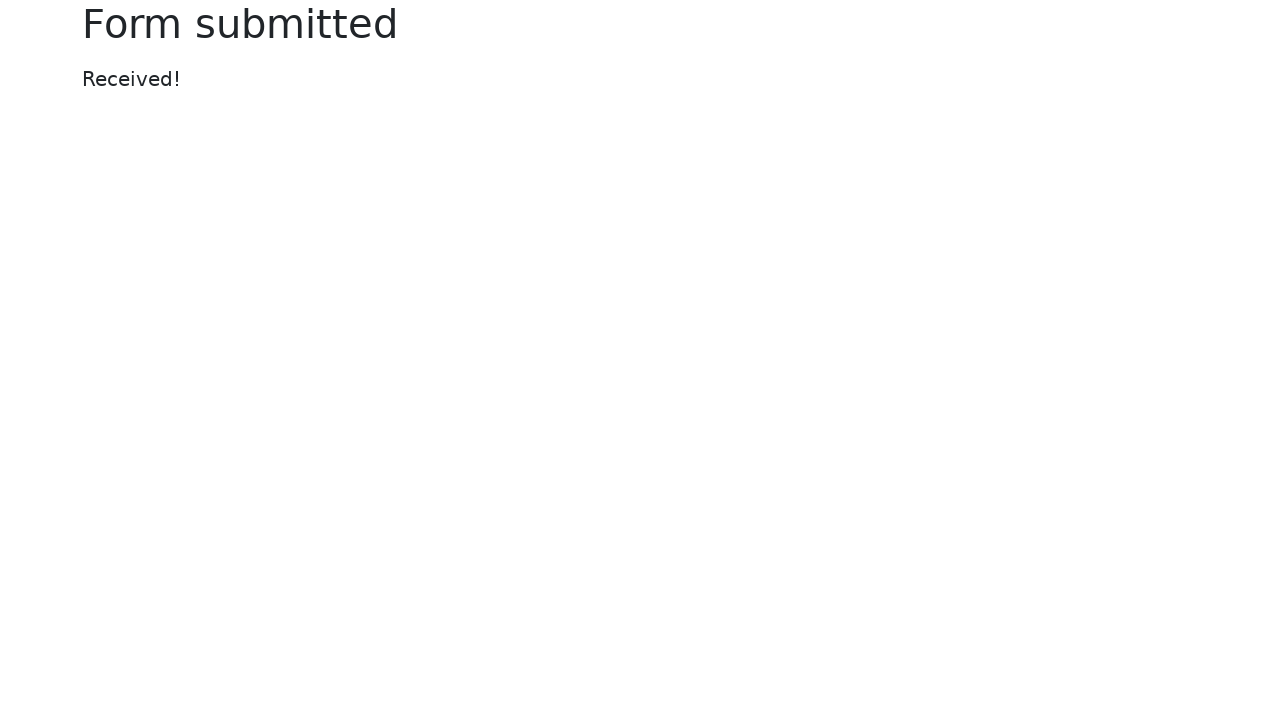

Confirmation message appeared
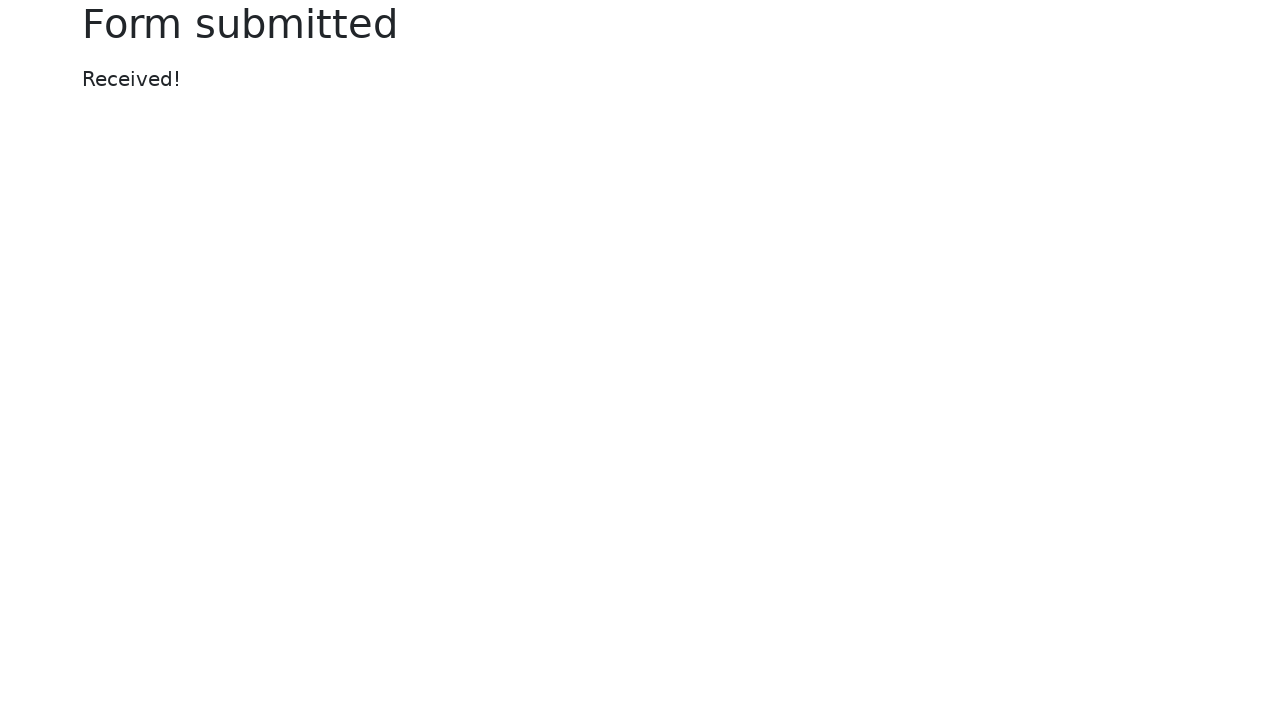

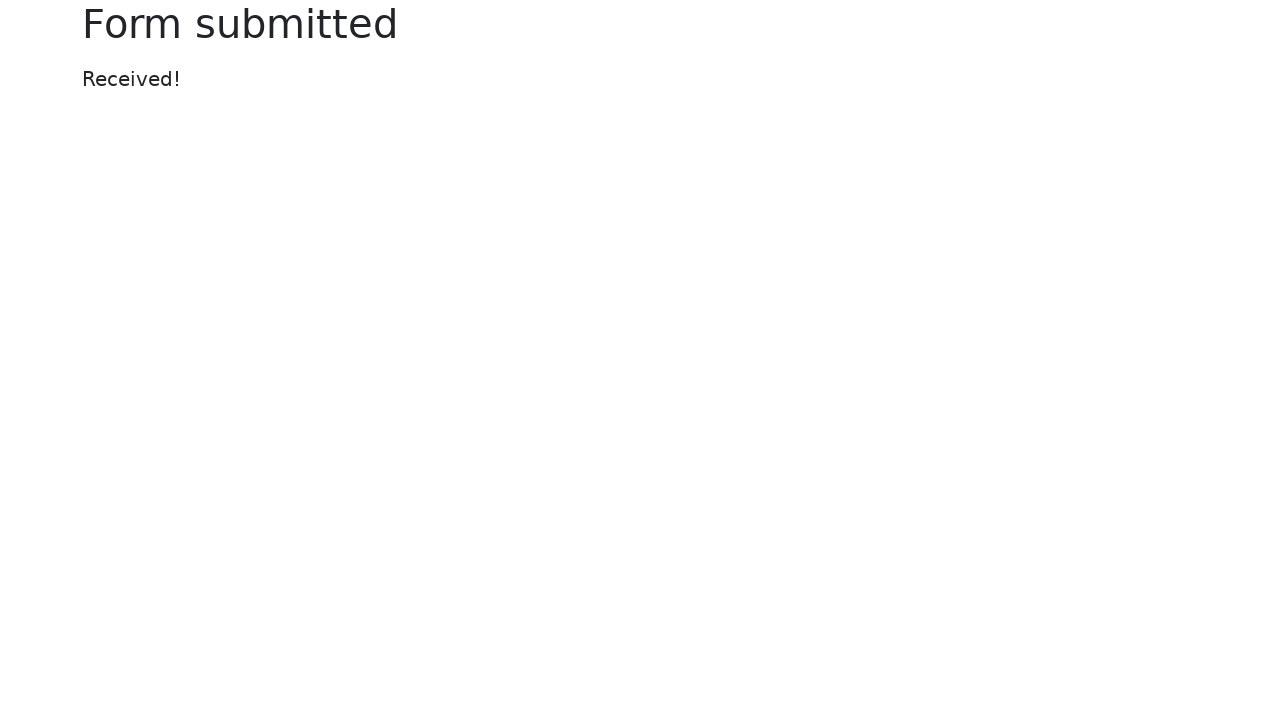